Tests a math challenge page by reading a hidden attribute value, calculating a mathematical result, filling the answer, checking a checkbox, selecting a radio button, and submitting the form to verify success.

Starting URL: http://suninjuly.github.io/get_attribute.html

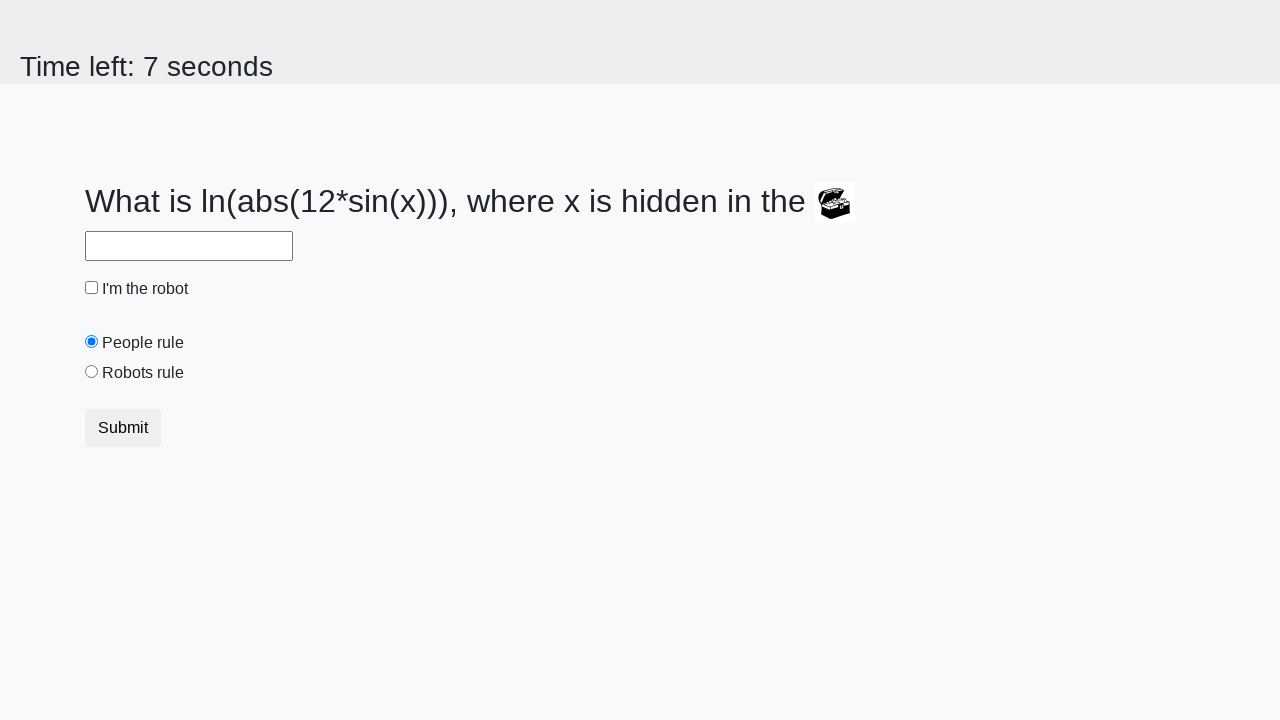

Retrieved hidden attribute 'valuex' from treasure element
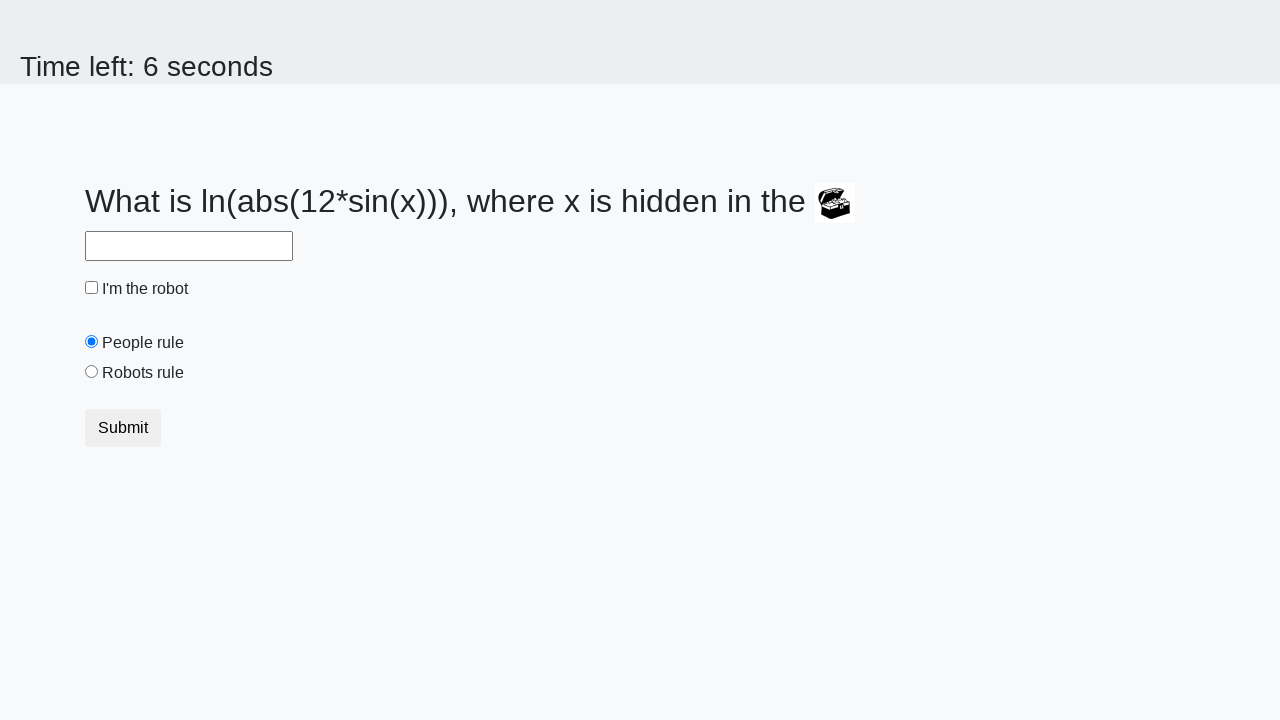

Calculated mathematical result using formula: log(abs(12*sin(747))) = 2.044060944561987
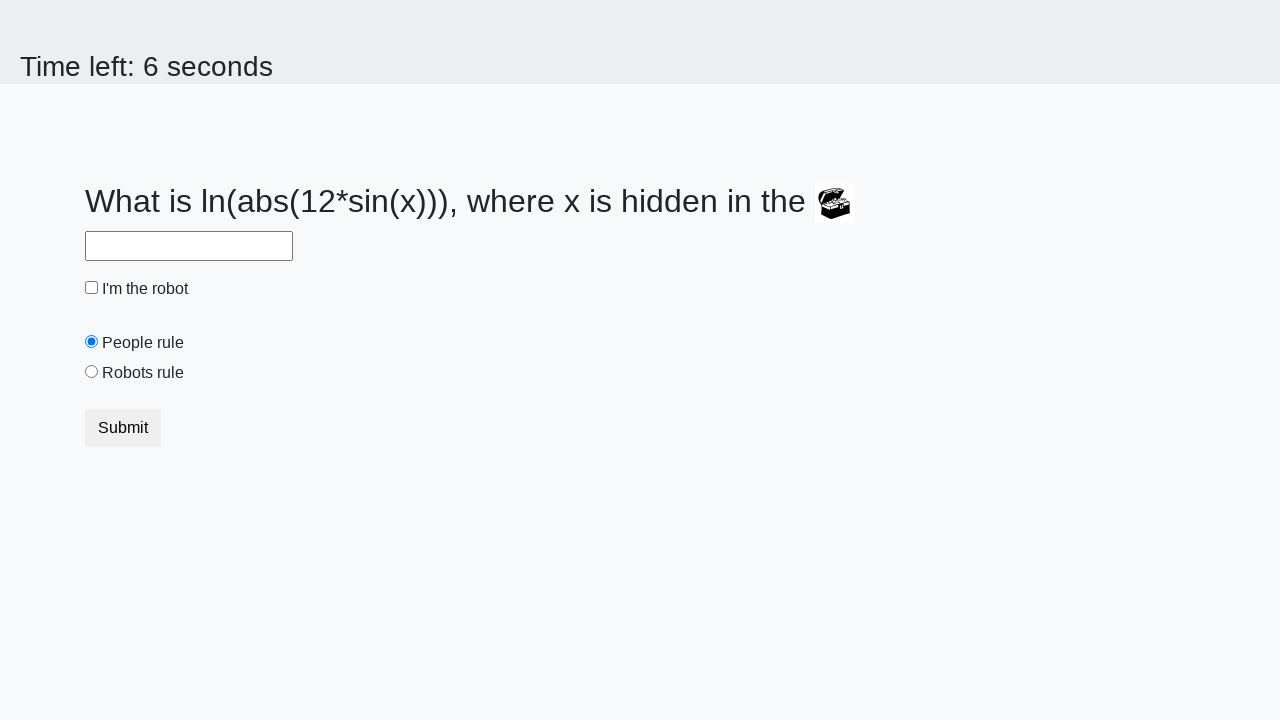

Filled answer field with calculated value: 2.044060944561987 on #answer
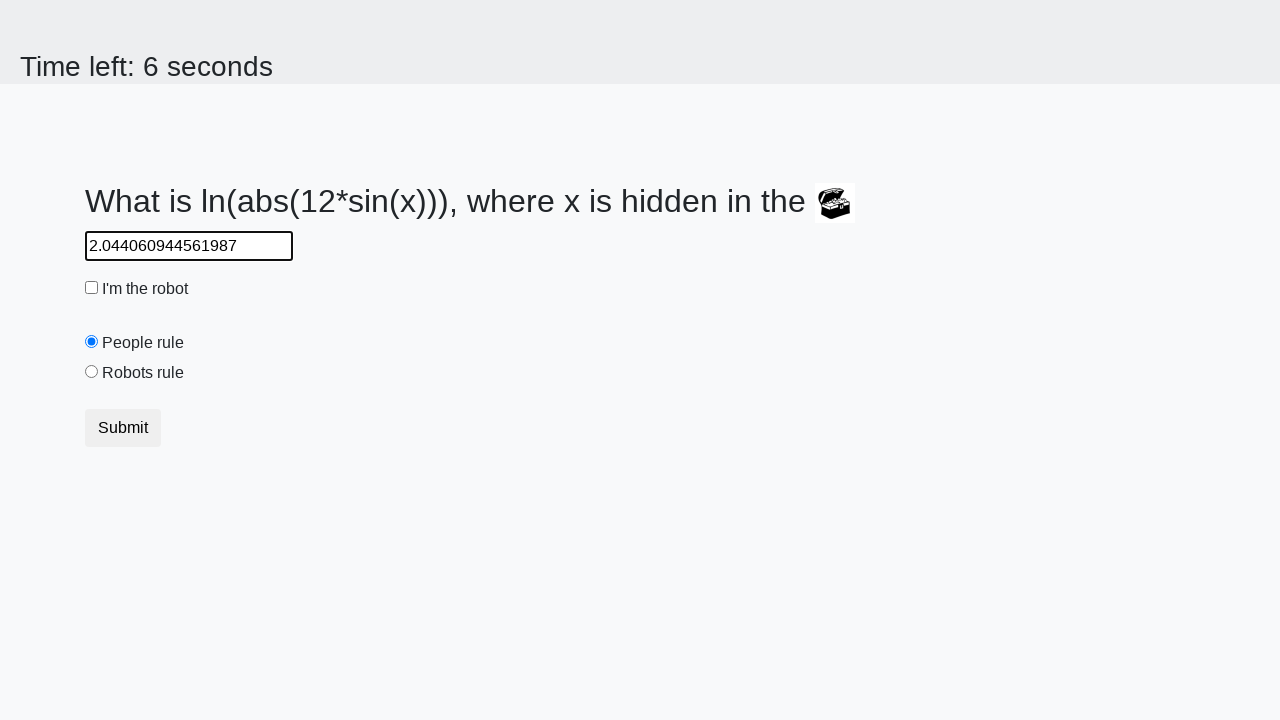

Clicked the checkbox at (92, 288) on input[type='checkbox']
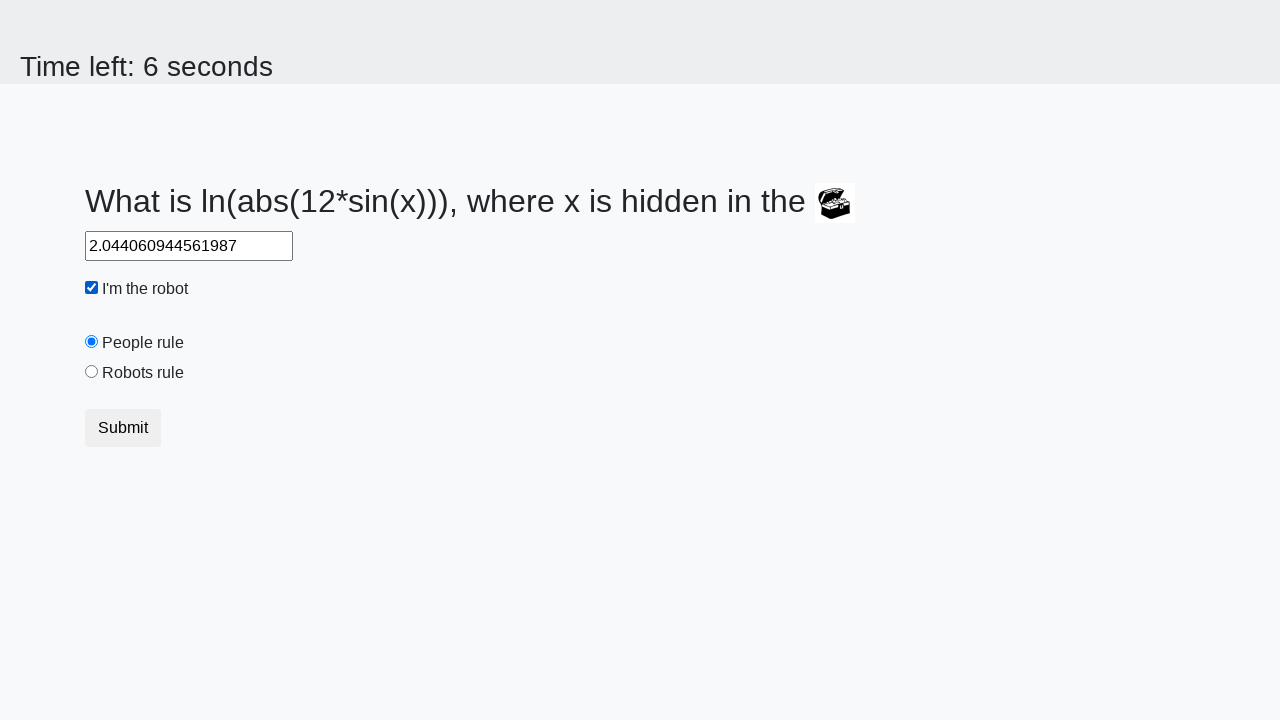

Clicked the 'robotsRule' radio button at (92, 372) on #robotsRule
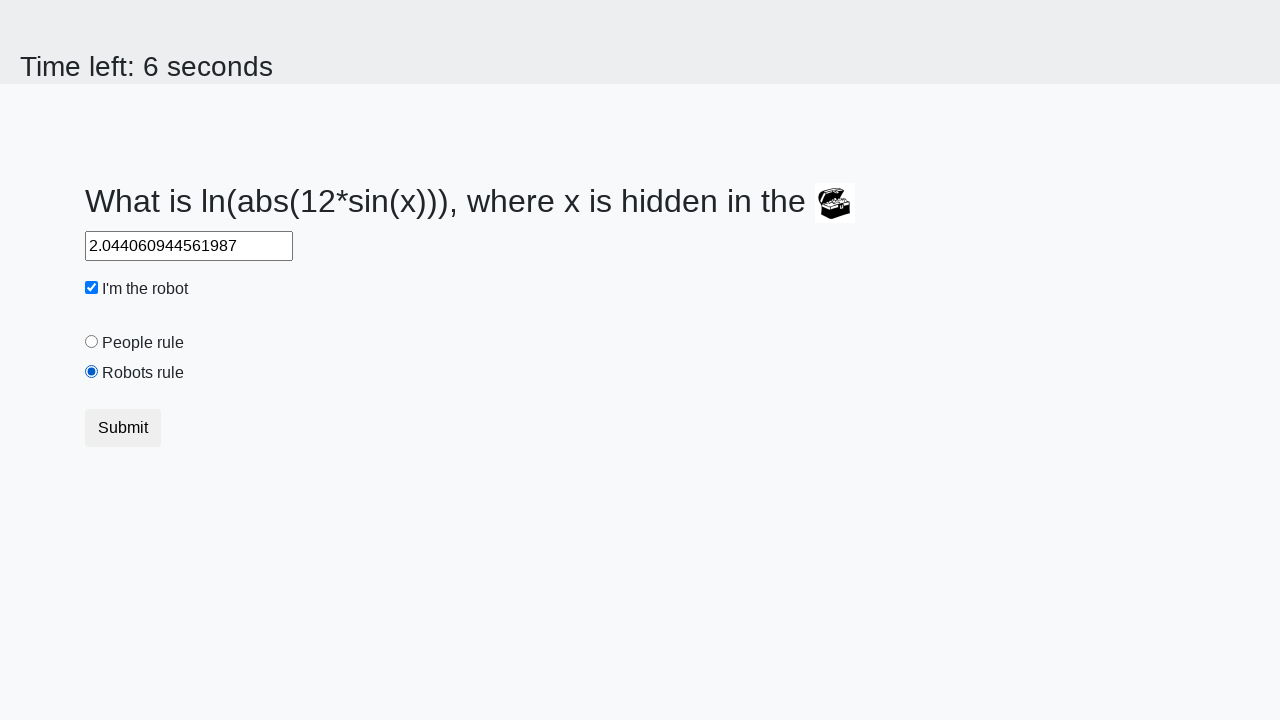

Clicked the submit button to submit the form at (123, 428) on button[type='submit']
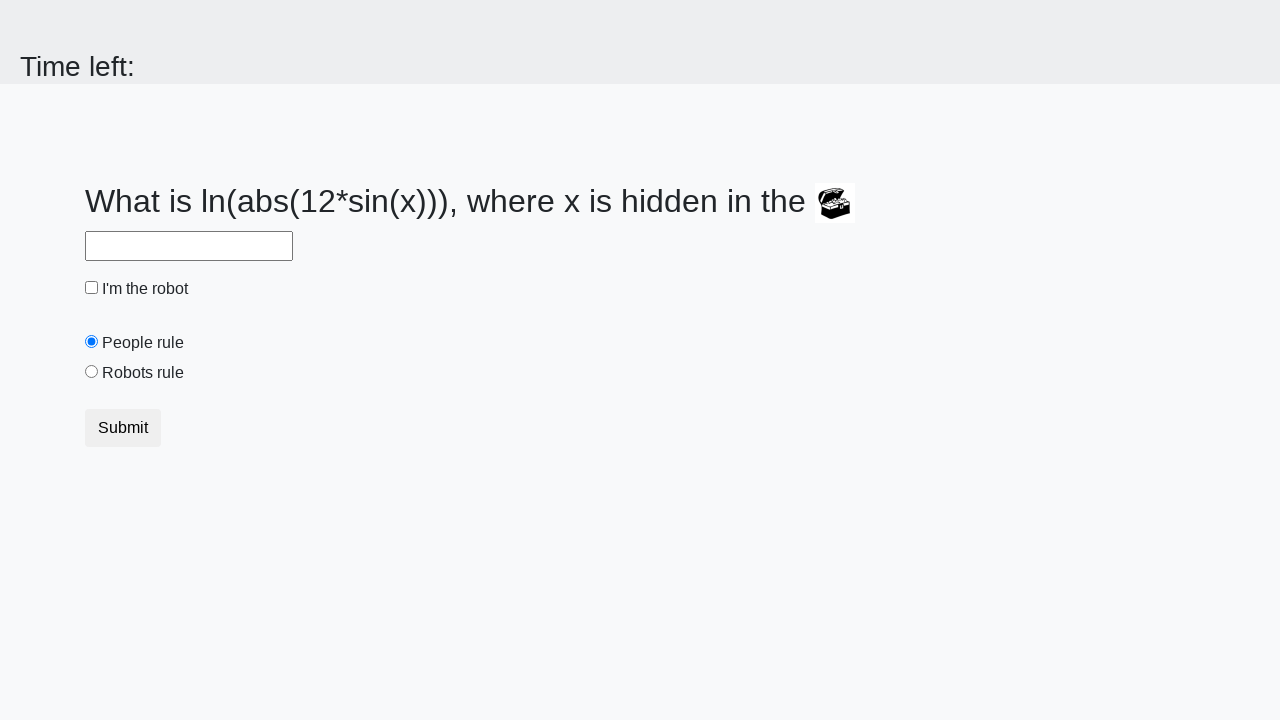

Waited for alert to appear
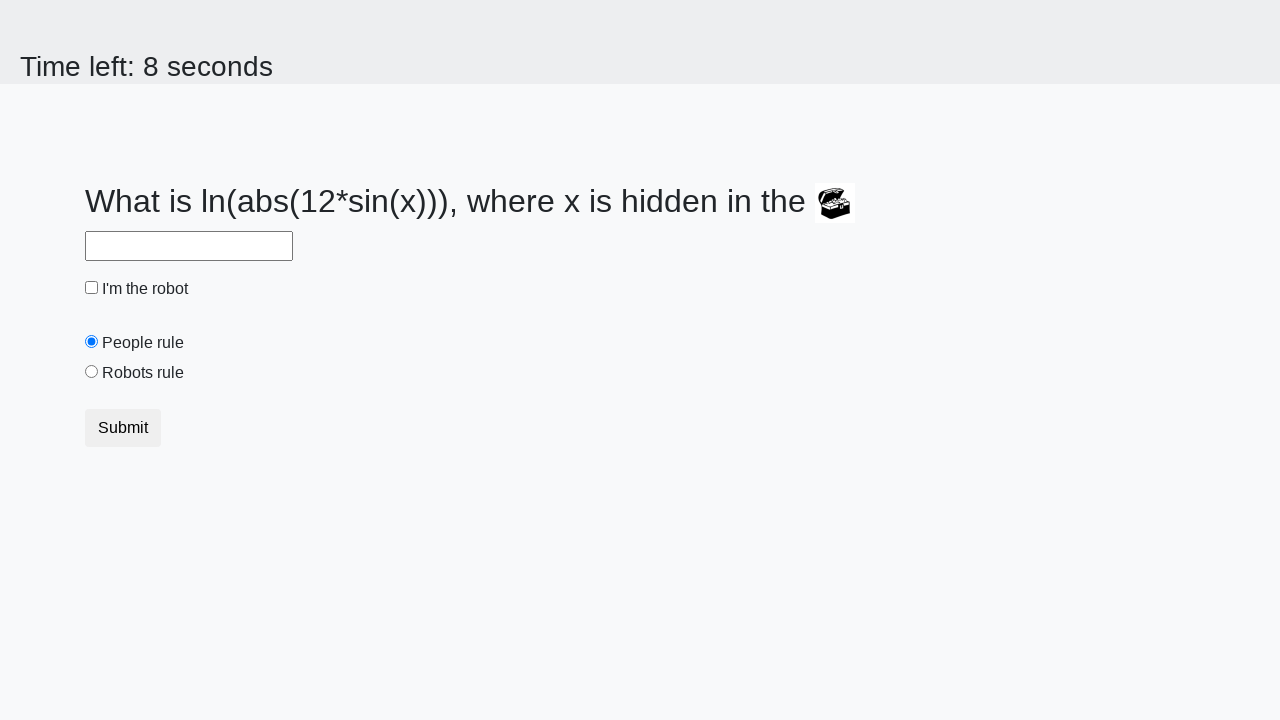

Retrieved page content to verify form submission success
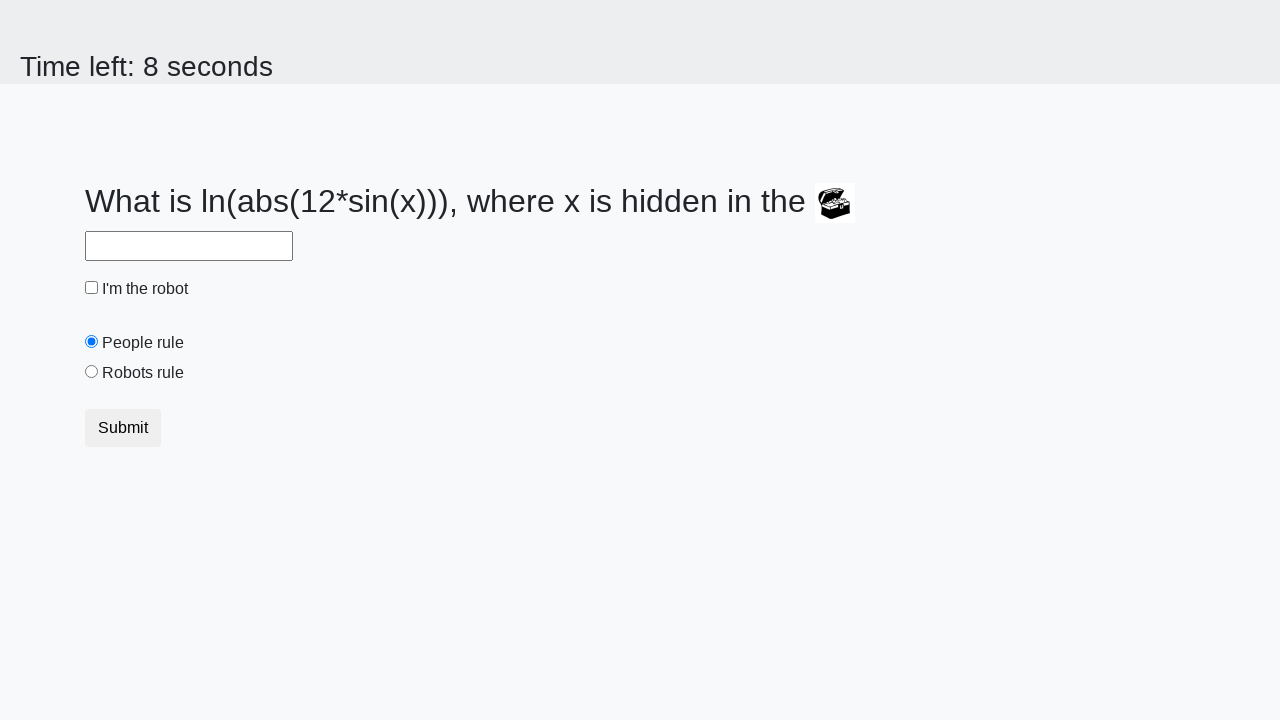

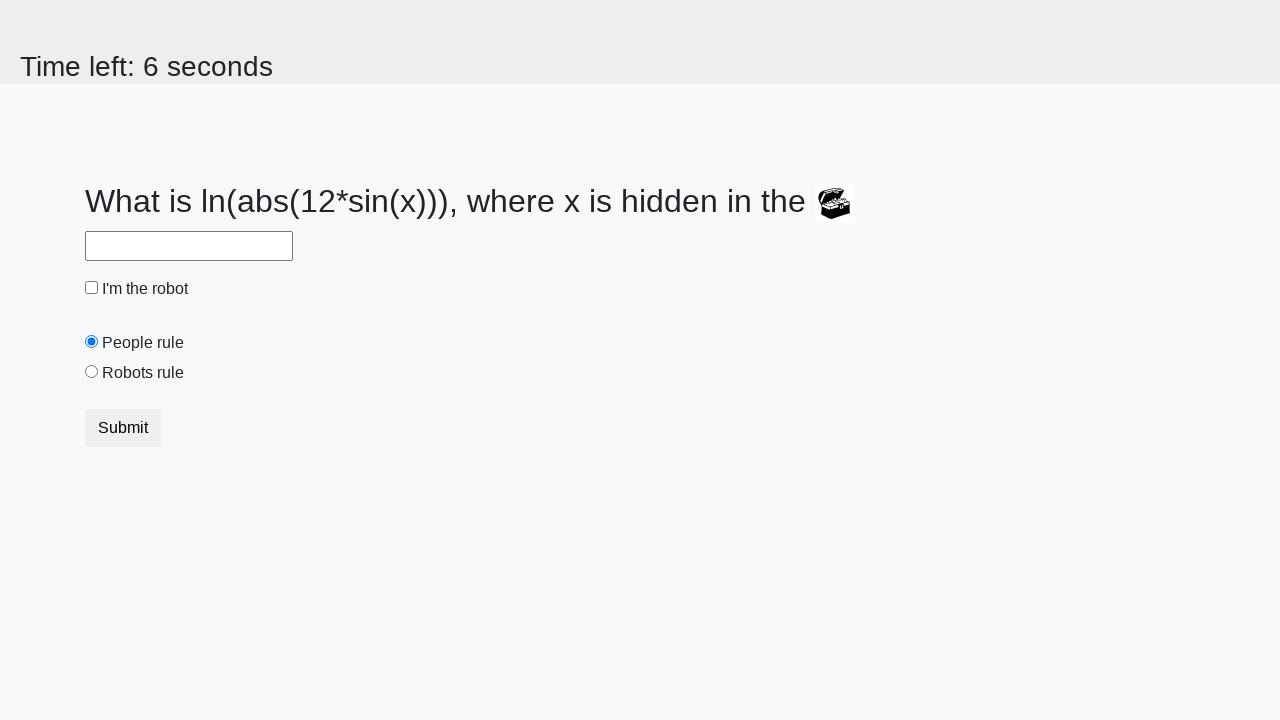